Tests filtering to display only active (incomplete) items

Starting URL: https://demo.playwright.dev/todomvc

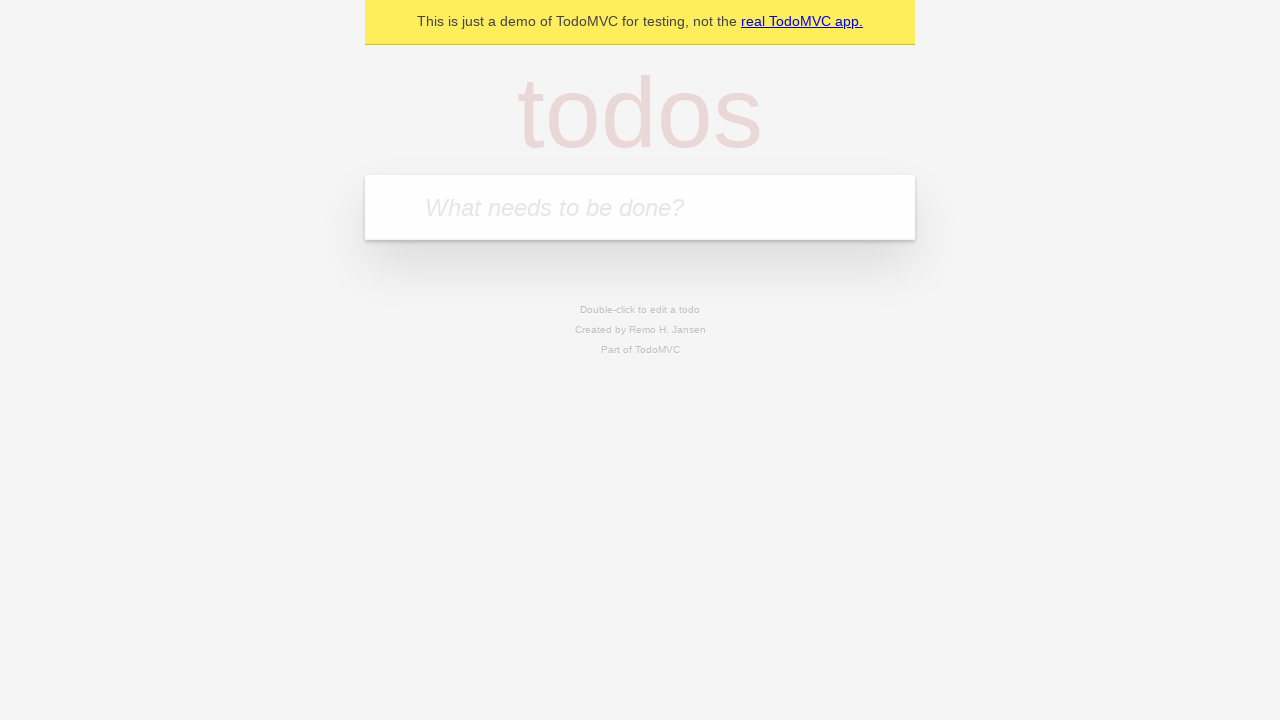

Filled new todo input with 'buy some cheese' on .new-todo
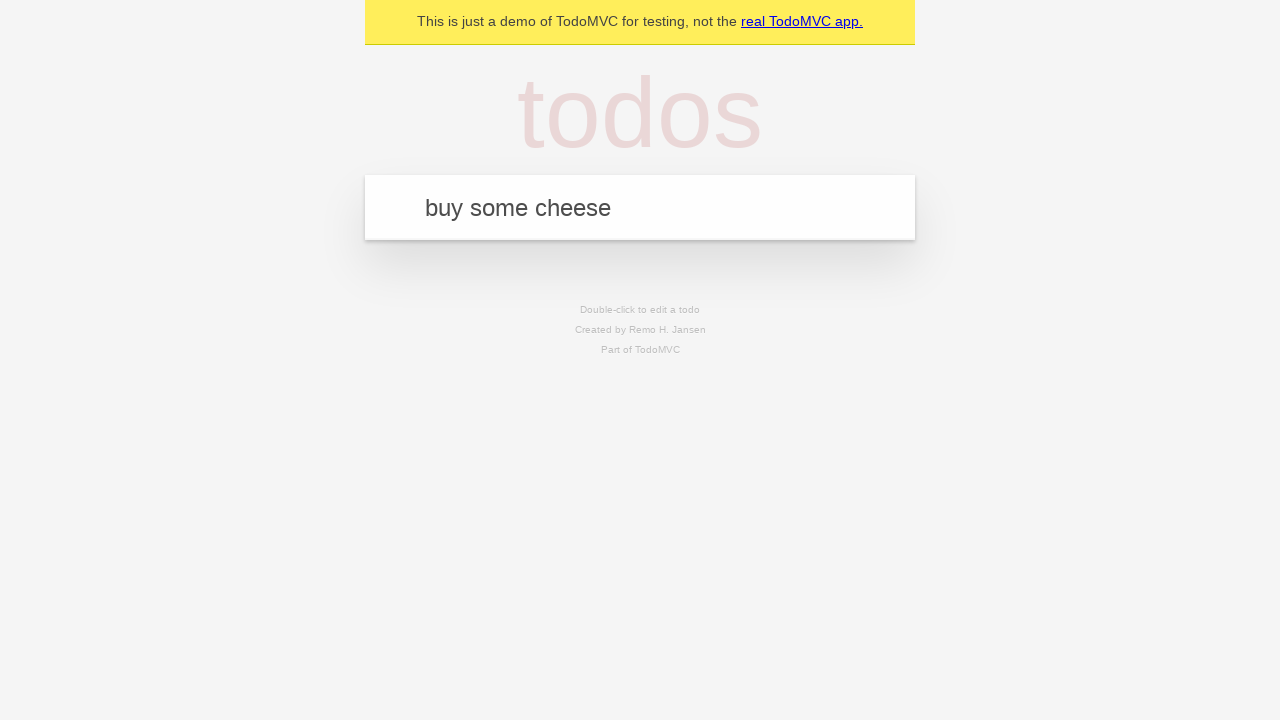

Pressed Enter to create first todo item on .new-todo
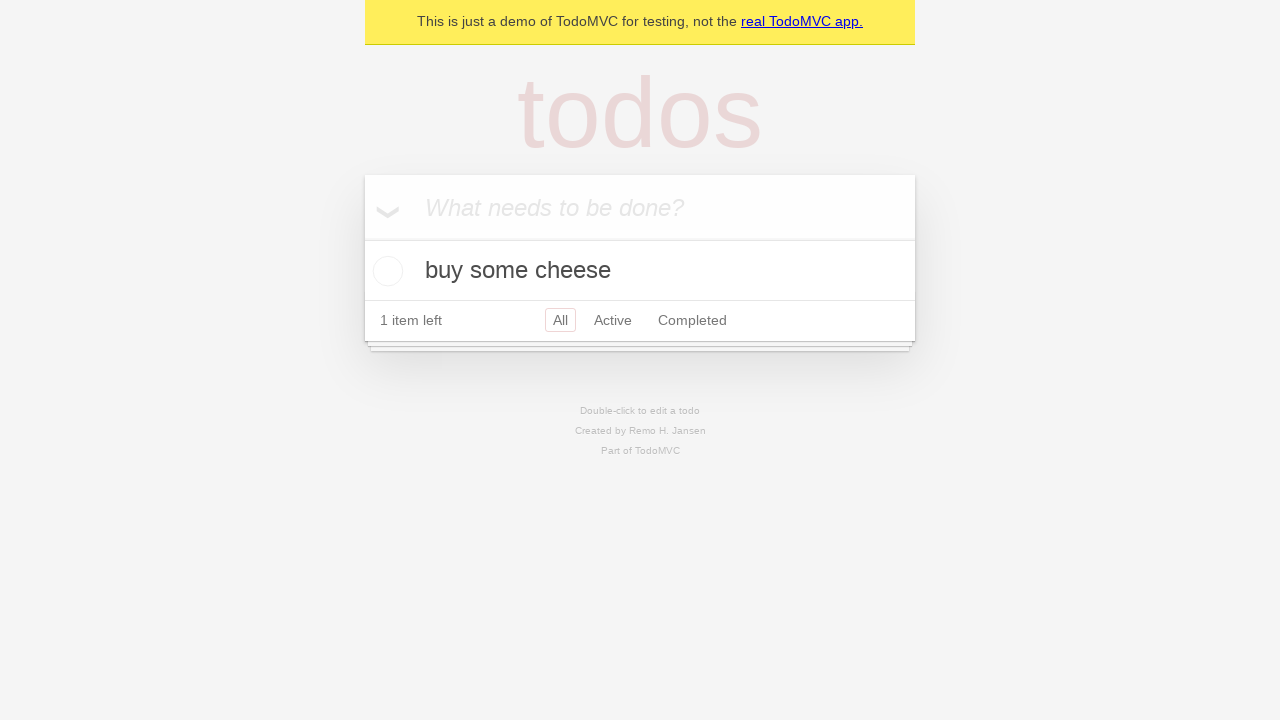

Filled new todo input with 'feed the cat' on .new-todo
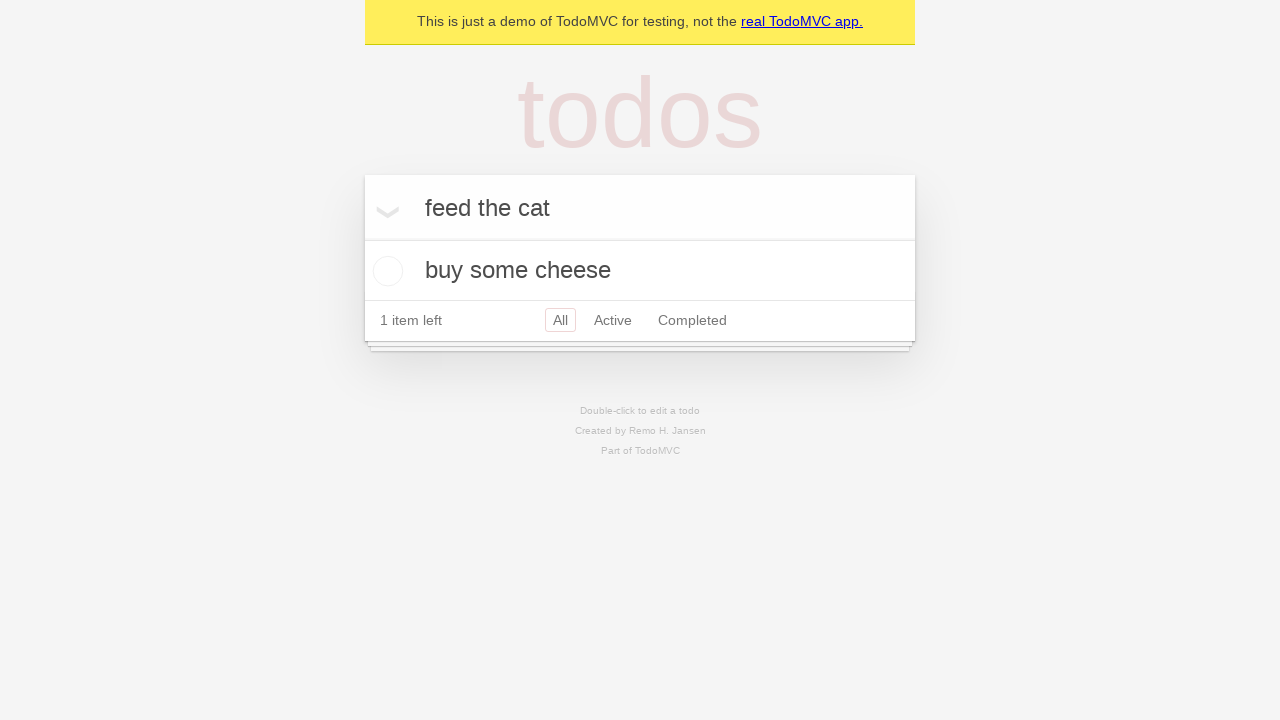

Pressed Enter to create second todo item on .new-todo
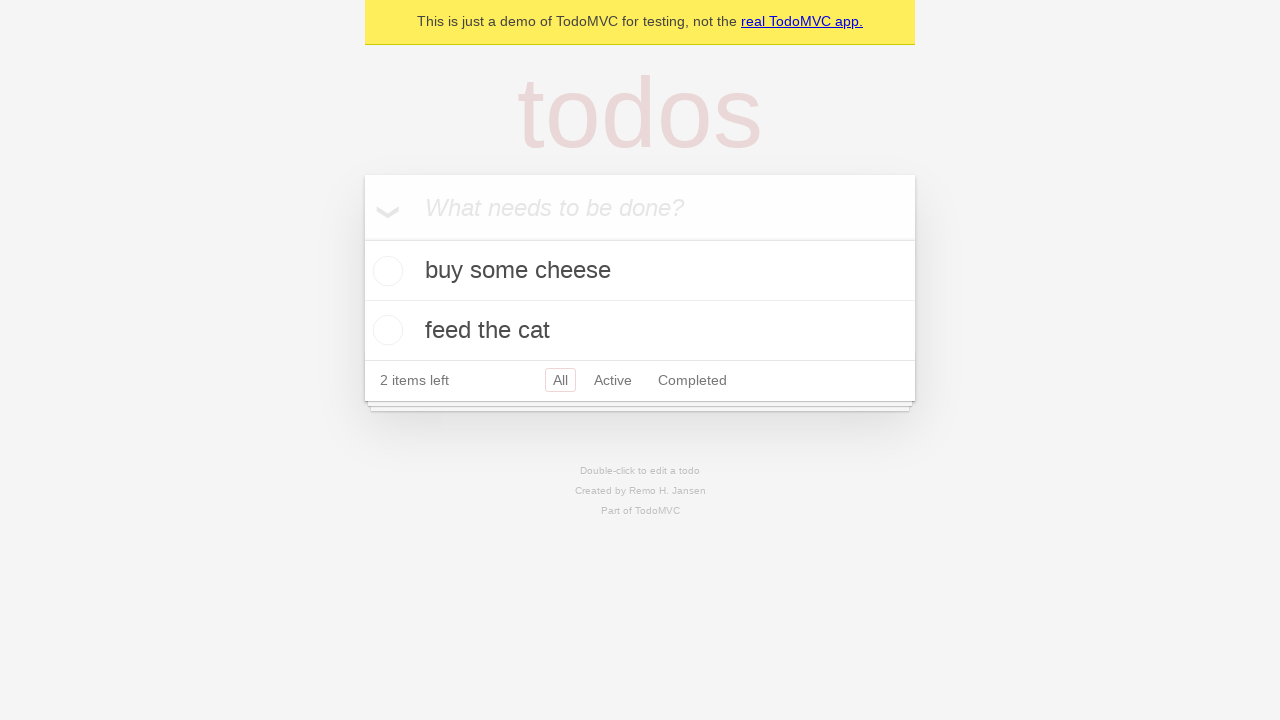

Filled new todo input with 'book a doctors appointment' on .new-todo
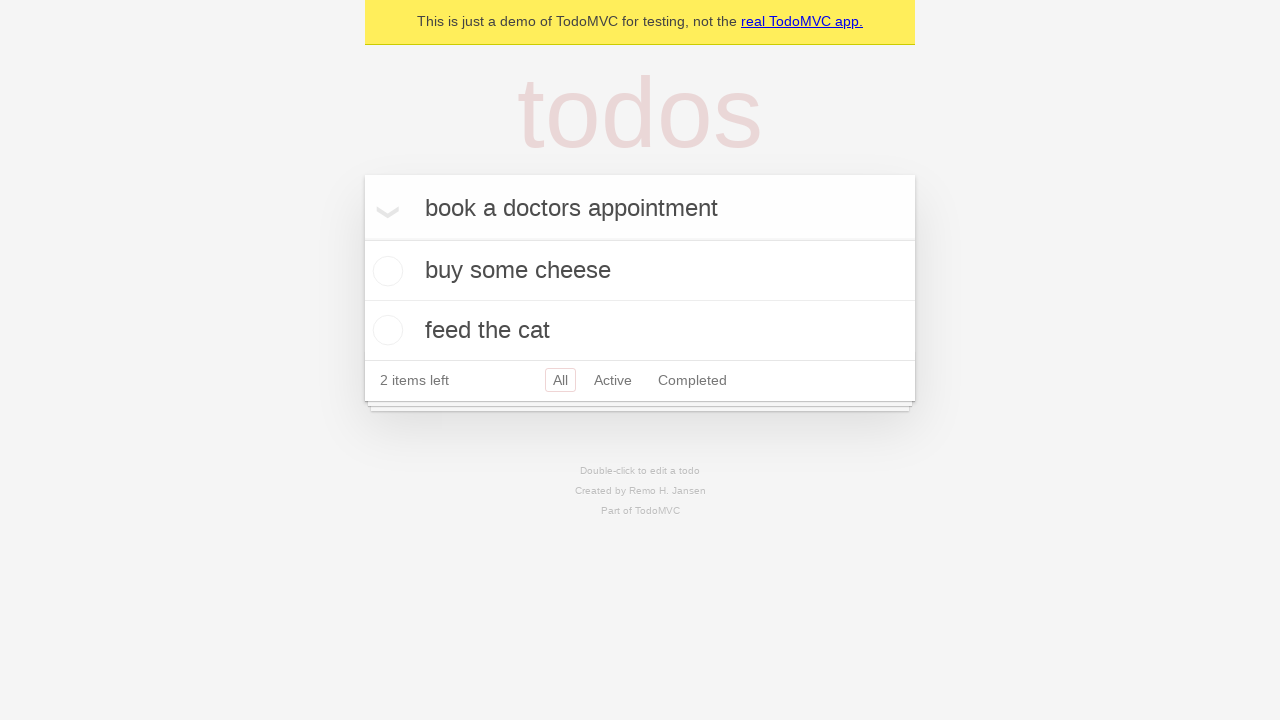

Pressed Enter to create third todo item on .new-todo
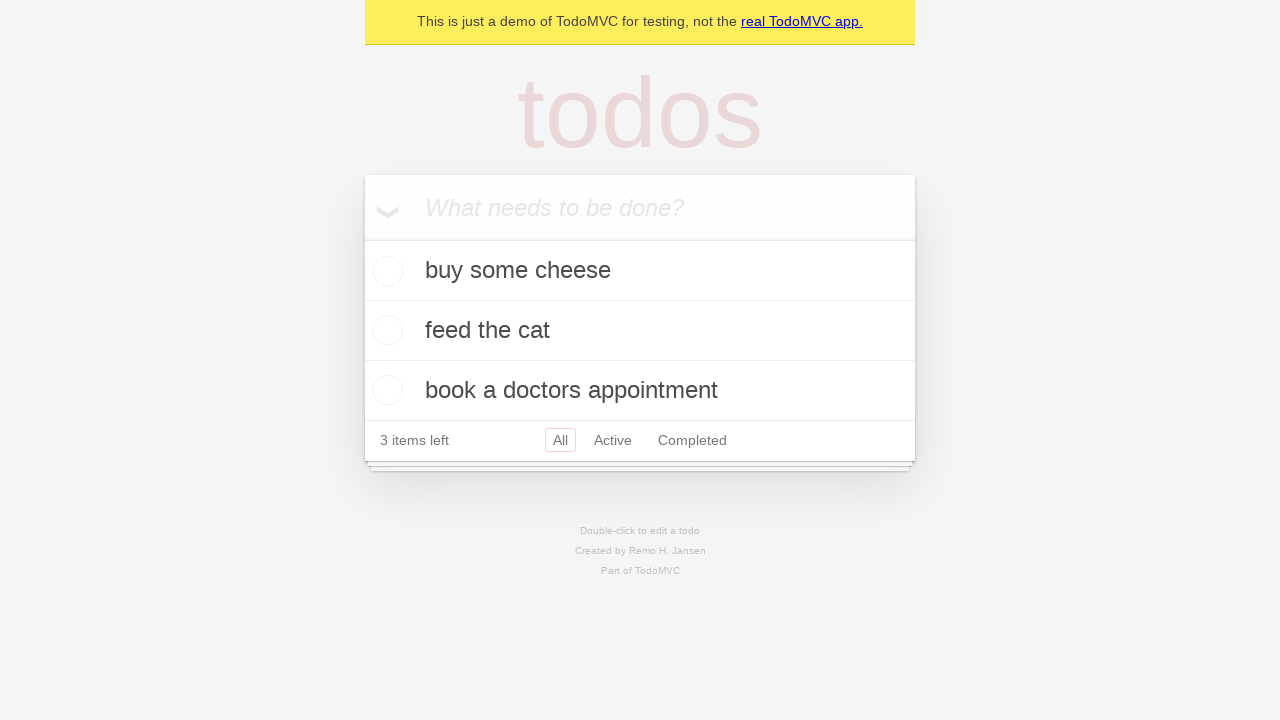

Checked second todo item to mark it as complete at (385, 330) on .todo-list li .toggle >> nth=1
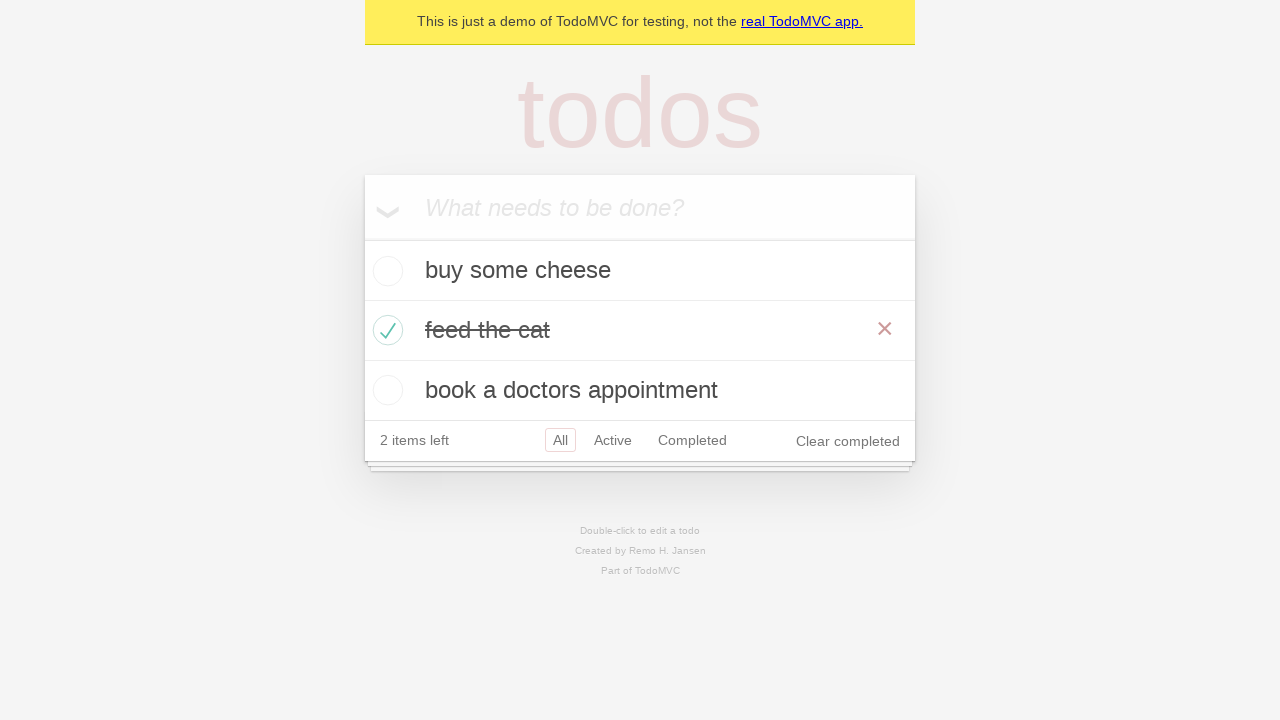

Clicked Active filter to display only incomplete items at (613, 440) on .filters >> text=Active
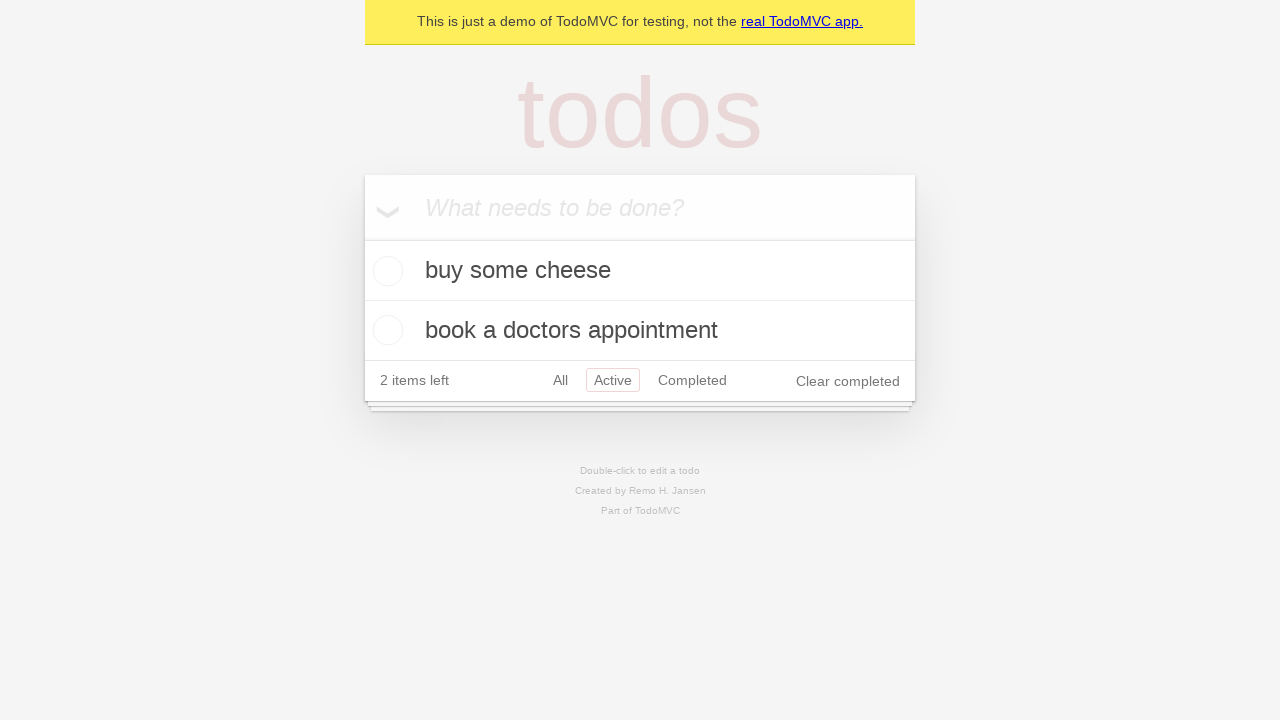

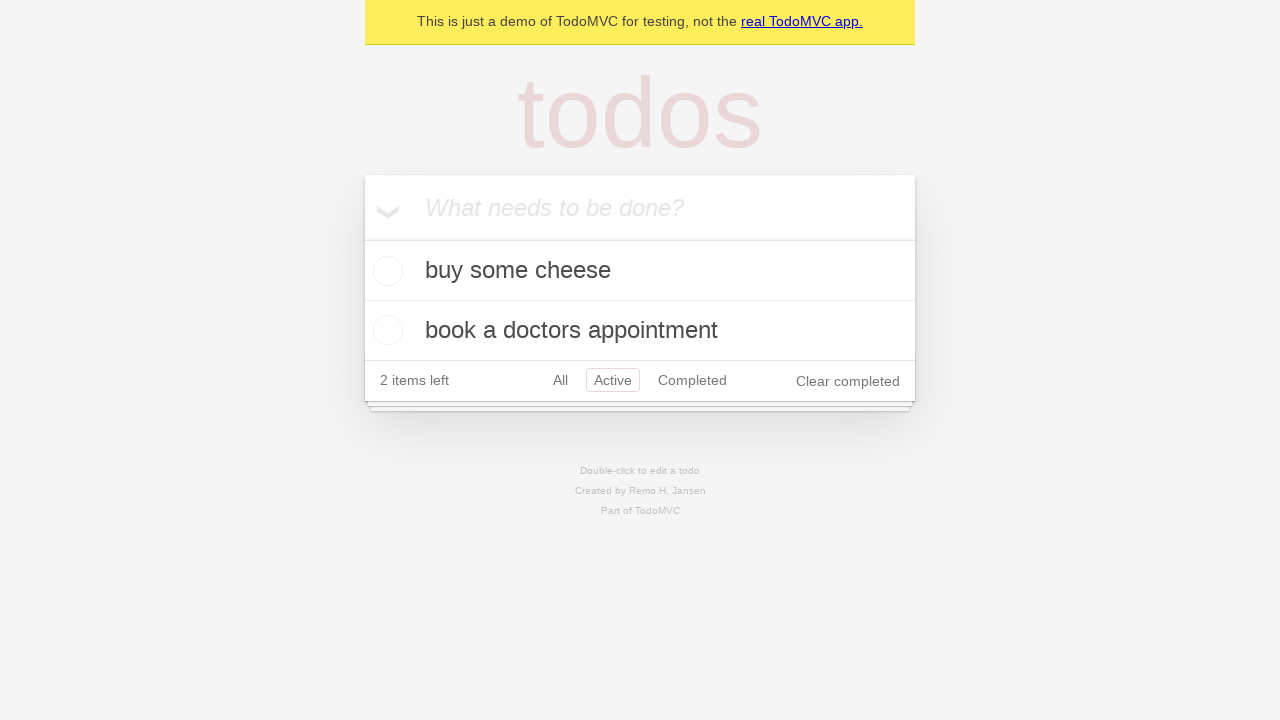